Tests infinite scroll functionality by scrolling to the bottom of the page and verifying that more articles are loaded

Starting URL: https://infinite-scroll.com/demo/full-page/

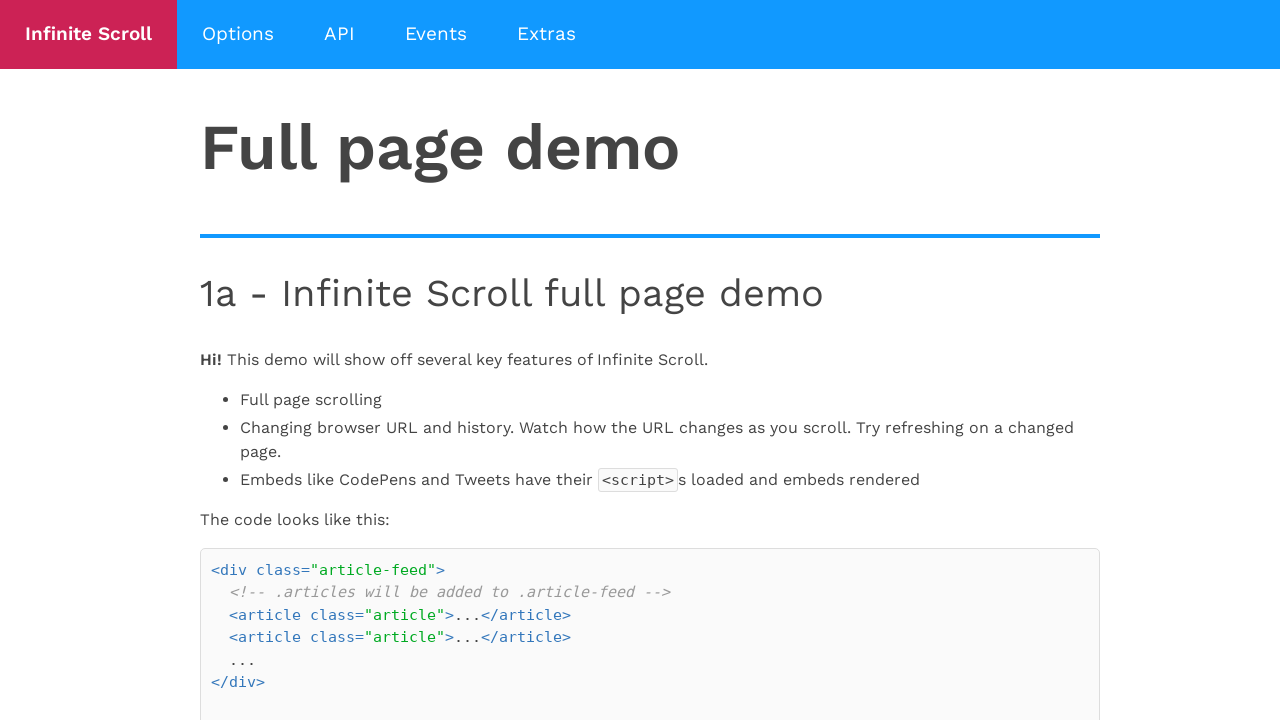

Waited for initial articles to load
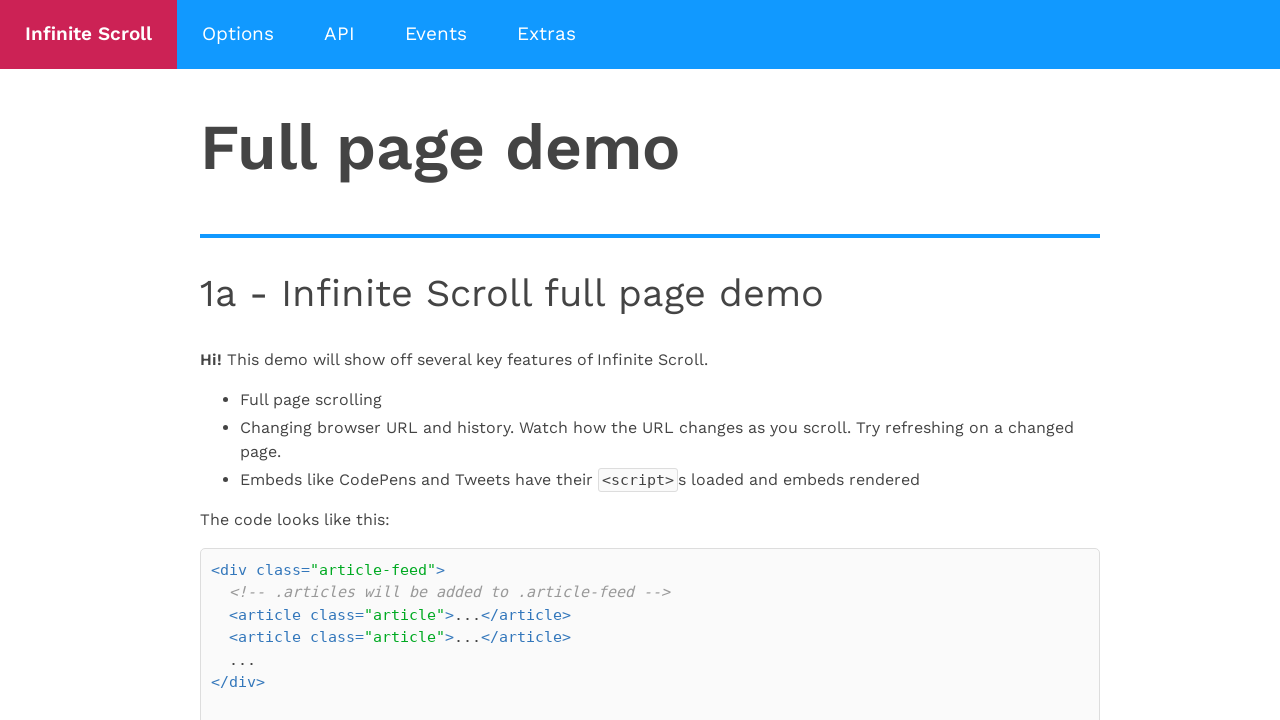

Counted initial articles: 2 articles found
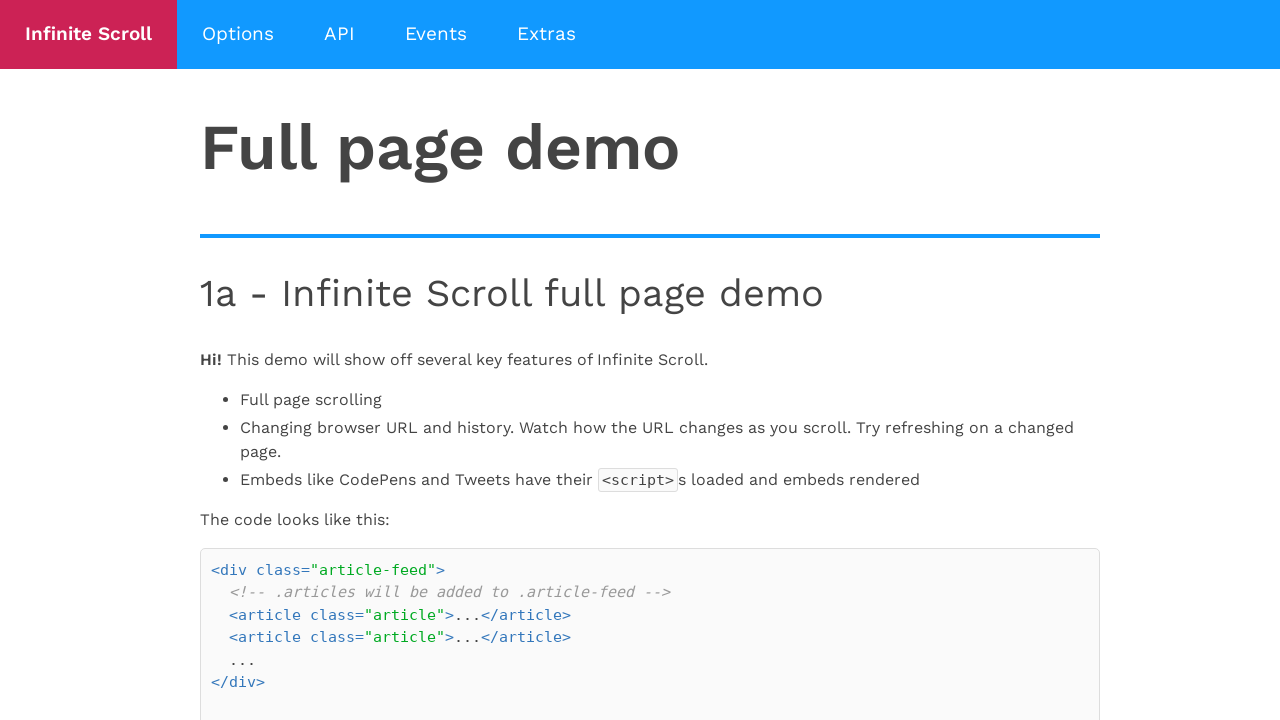

Scrolled to bottom of page to trigger infinite scroll
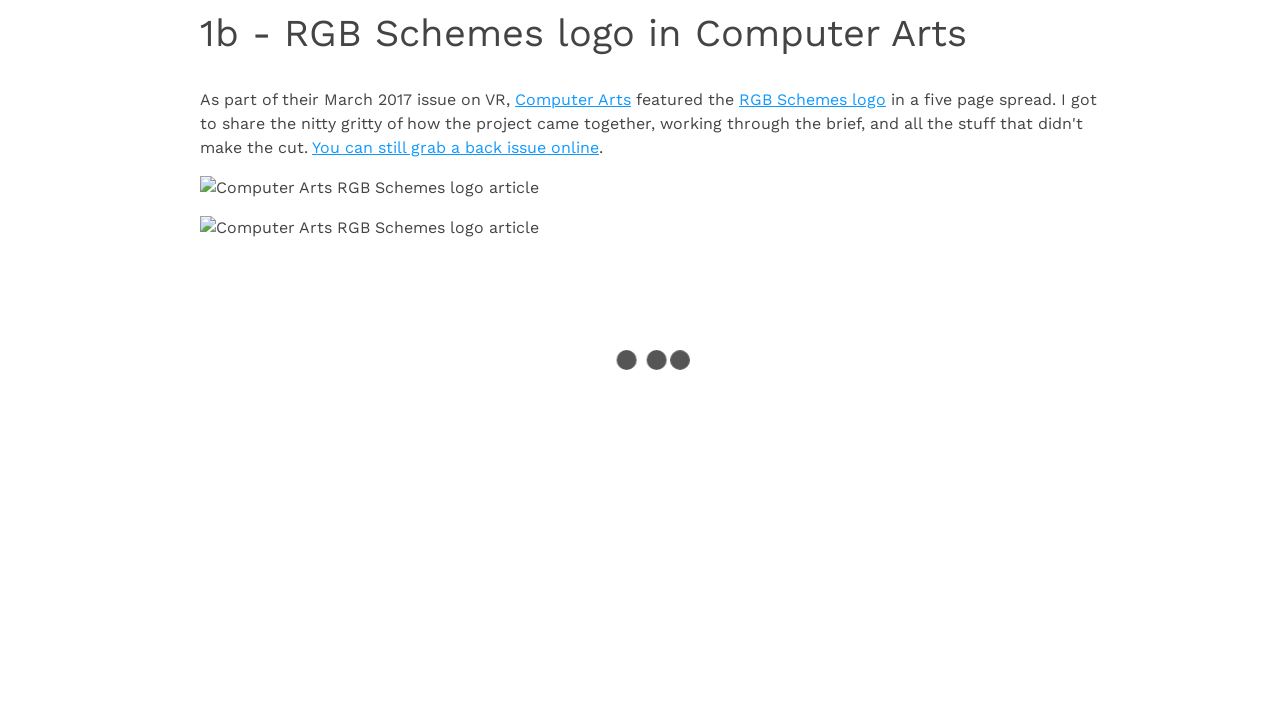

Waited 1500ms for new content to load
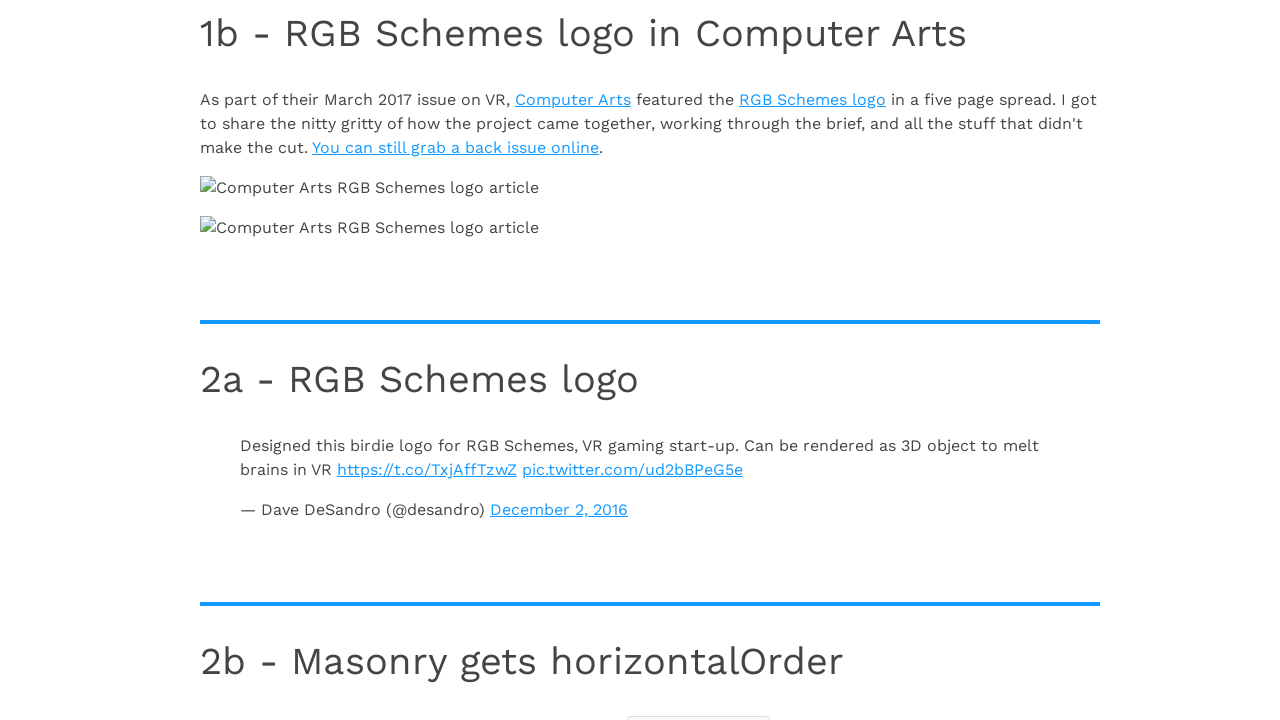

Counted articles after scroll: 5 articles found
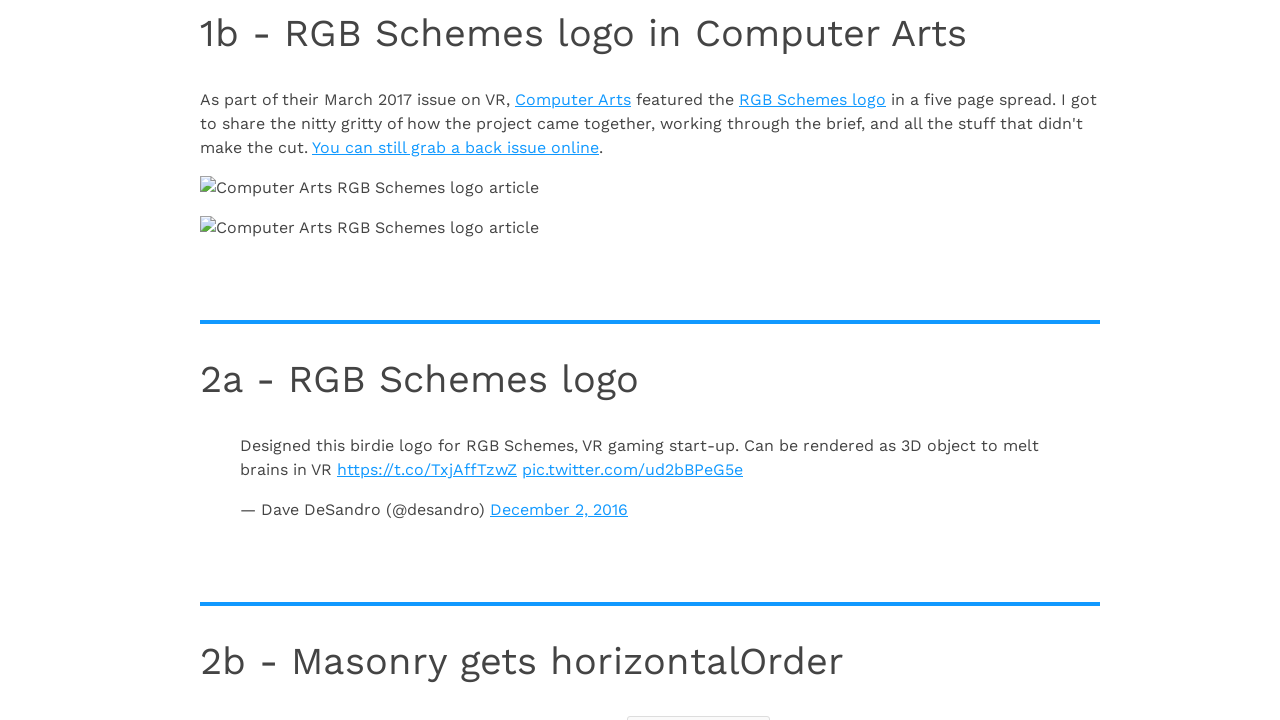

Verified infinite scroll loaded more articles (2 -> 5)
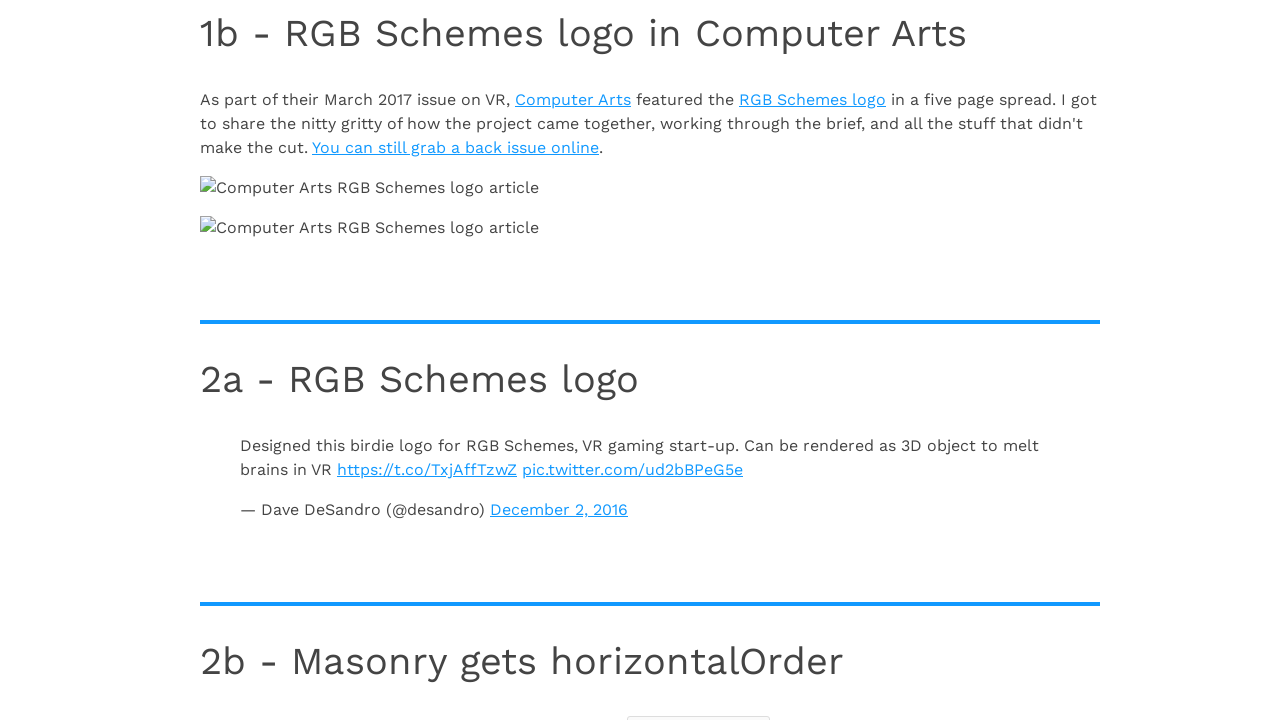

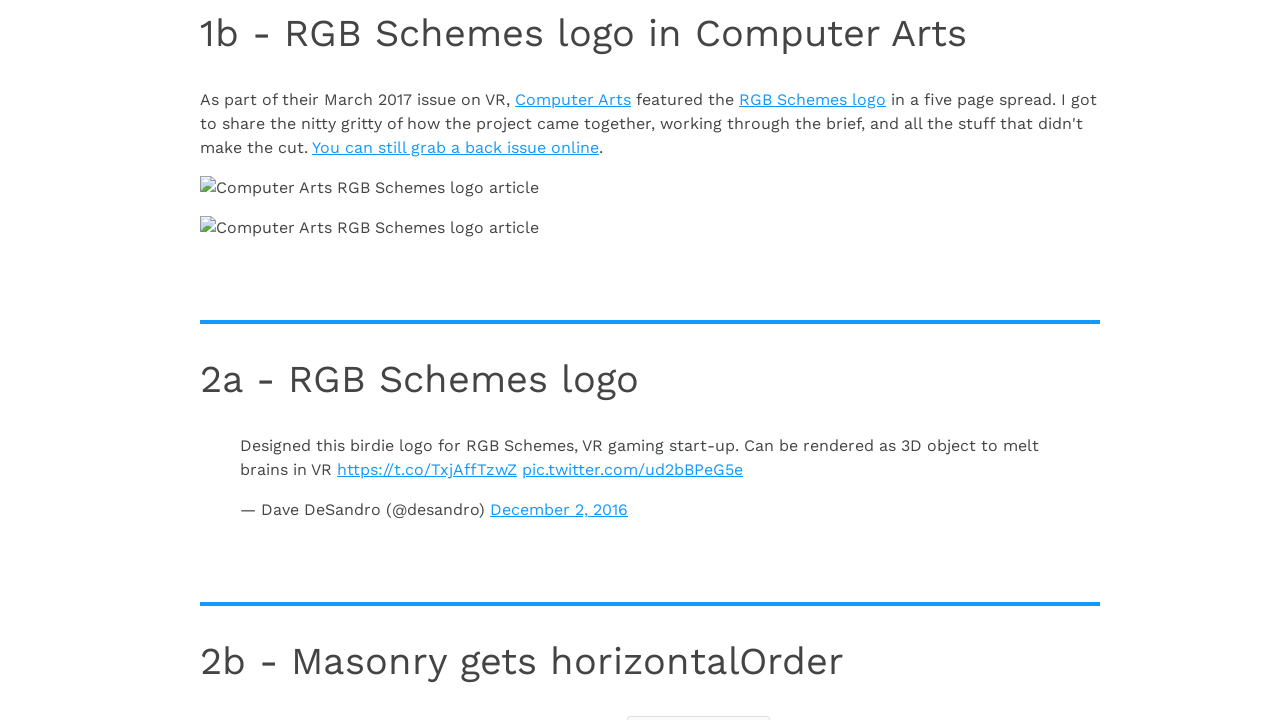